Tests multi-selection functionality by holding Control key and clicking multiple items in a selectable list

Starting URL: https://jqueryui.com/resources/demos/selectable/default.html

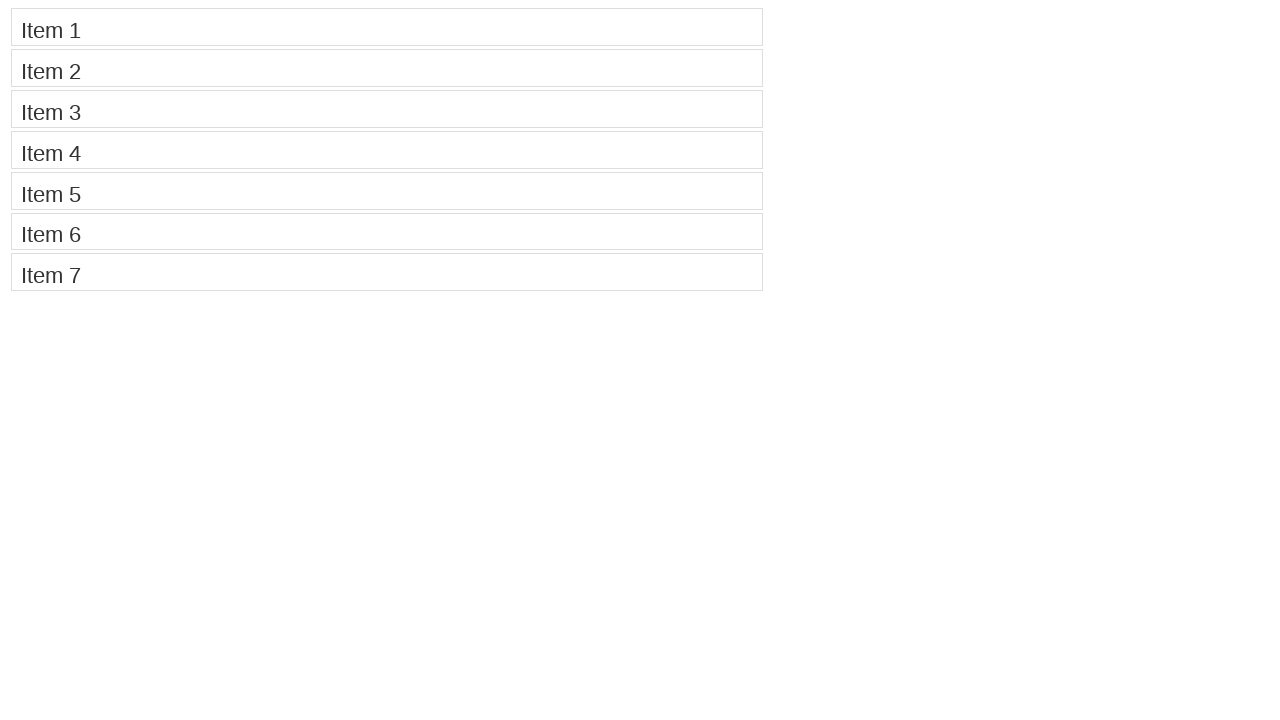

Held down Control key for multi-selection
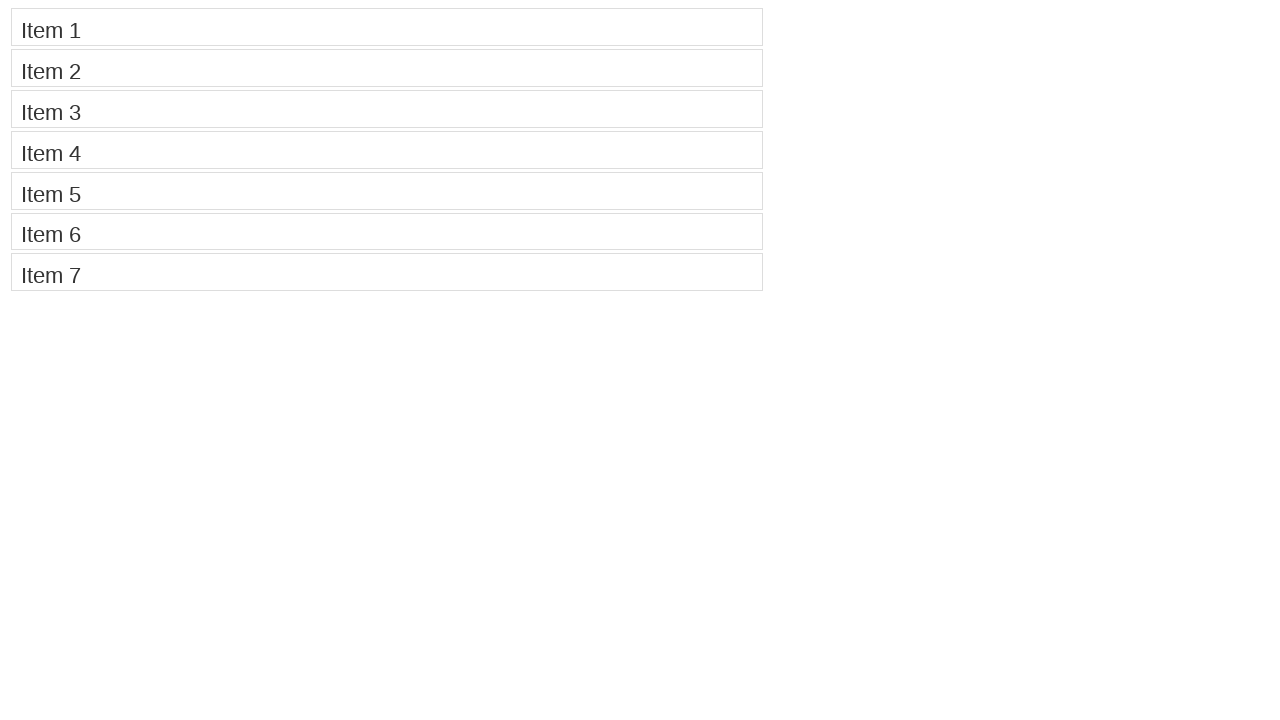

Clicked Item 1 while holding Control at (387, 27) on xpath=//li[contains(.,'Item 1')]
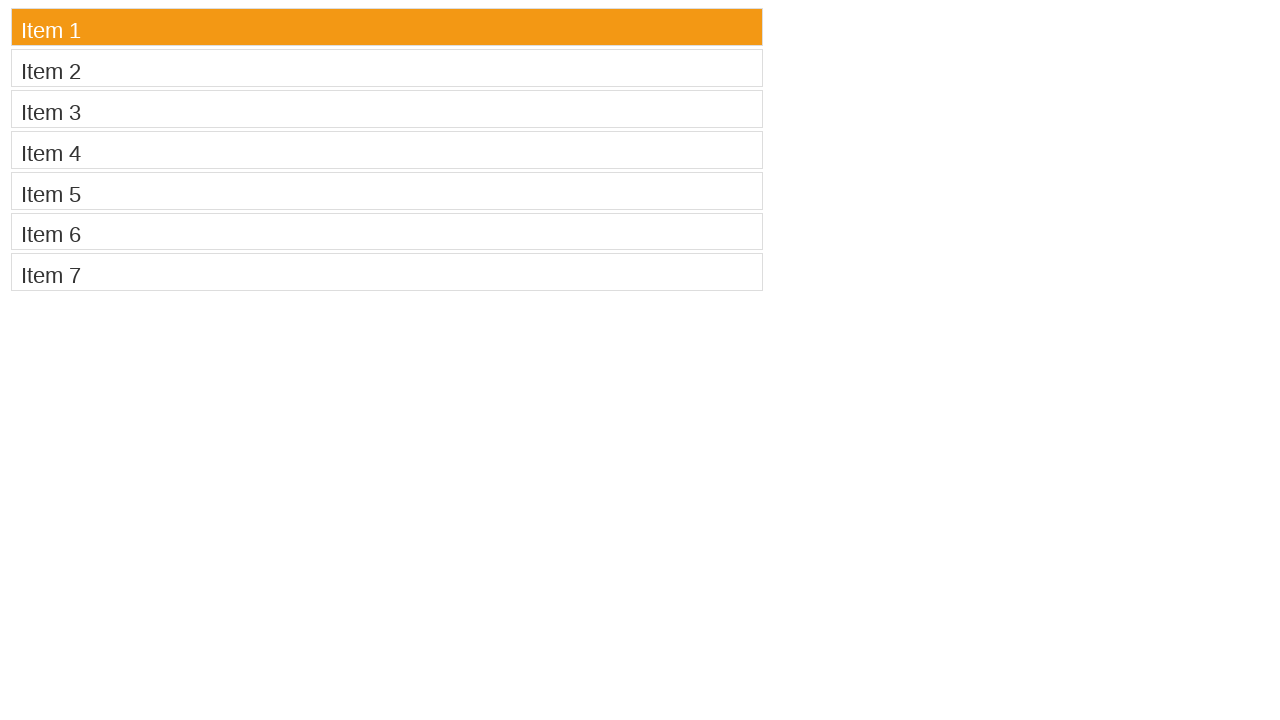

Clicked Item 3 while holding Control at (387, 109) on xpath=//li[contains(.,'Item 3')]
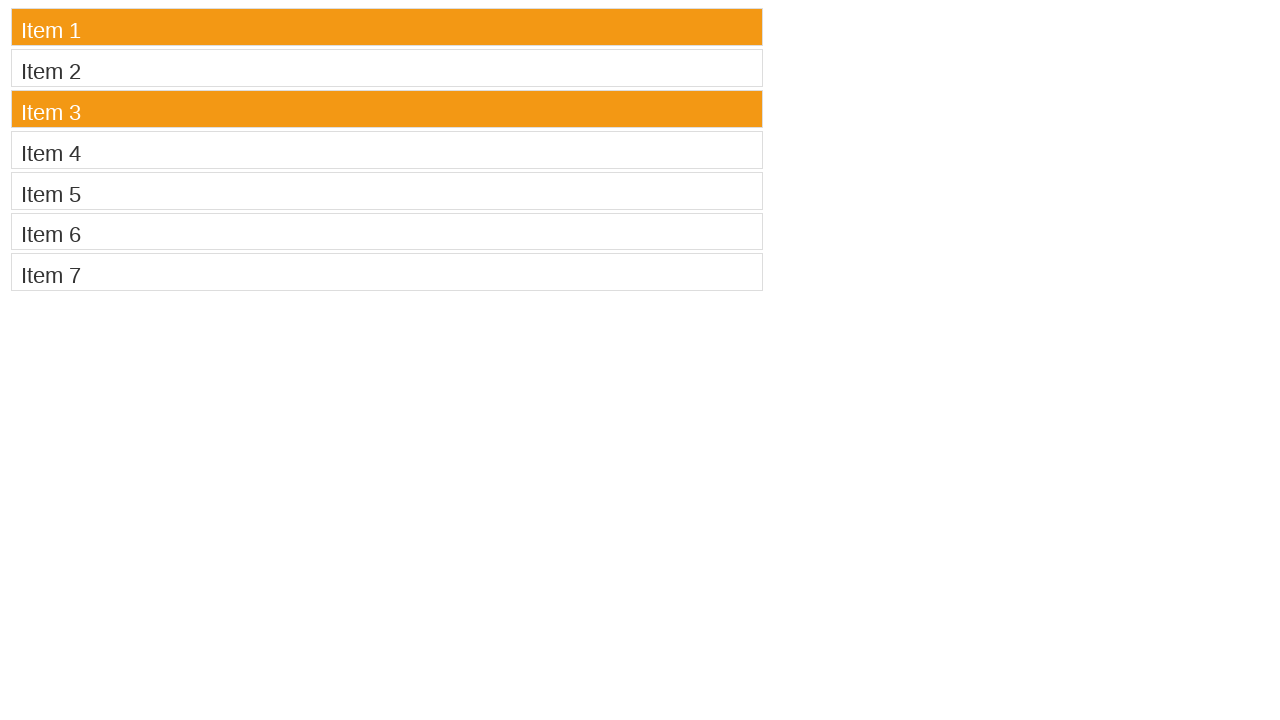

Clicked Item 5 while holding Control at (387, 191) on xpath=//li[contains(.,'Item 5')]
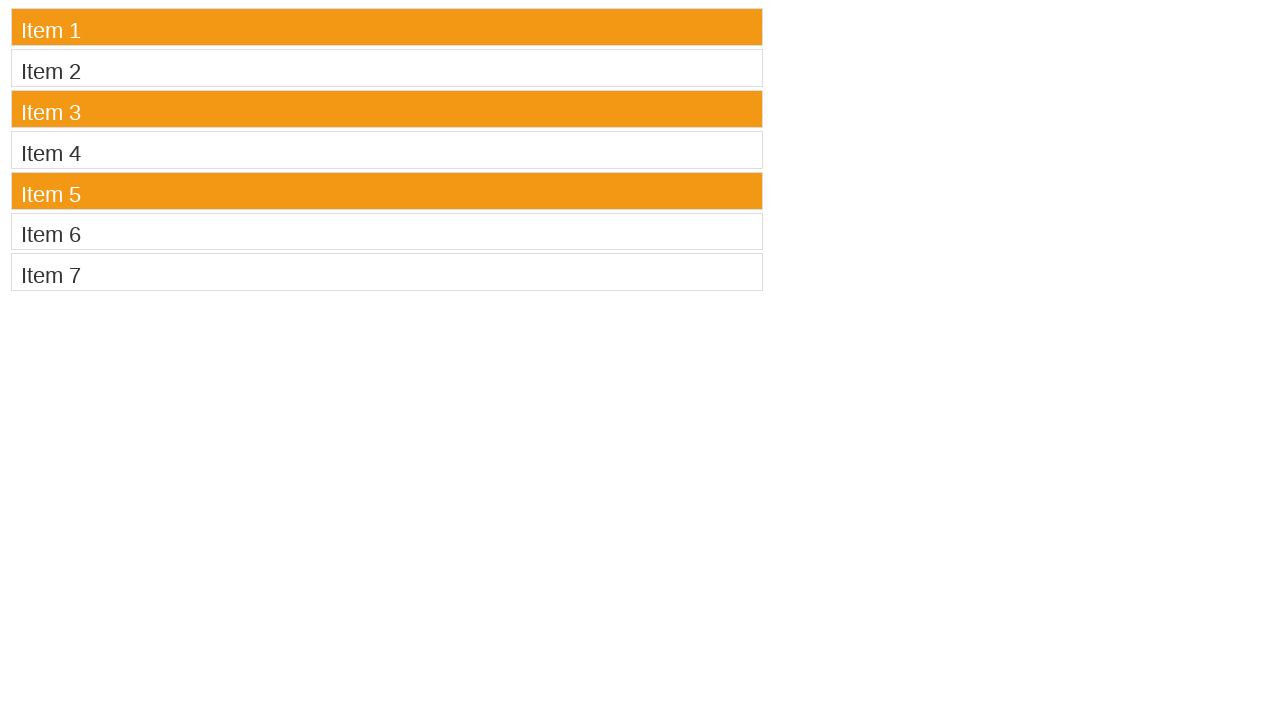

Clicked Item 7 while holding Control at (387, 272) on xpath=//li[contains(.,'Item 7')]
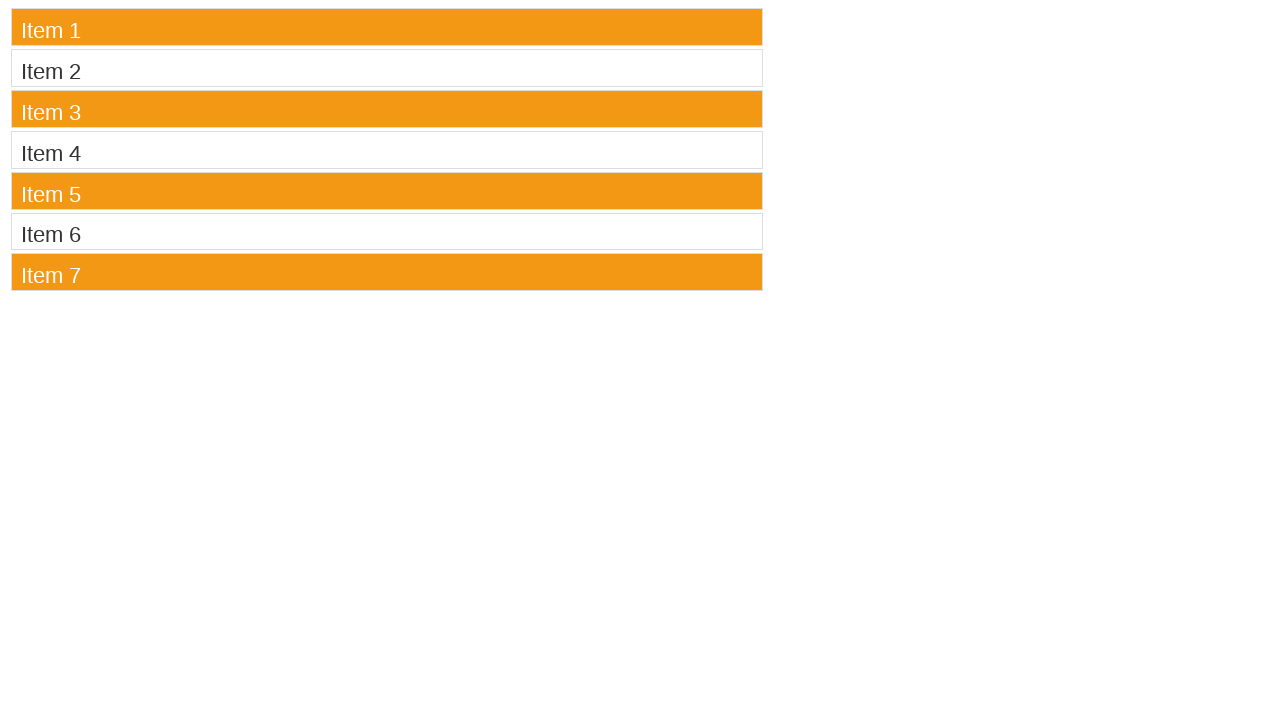

Released Control key after multi-selection
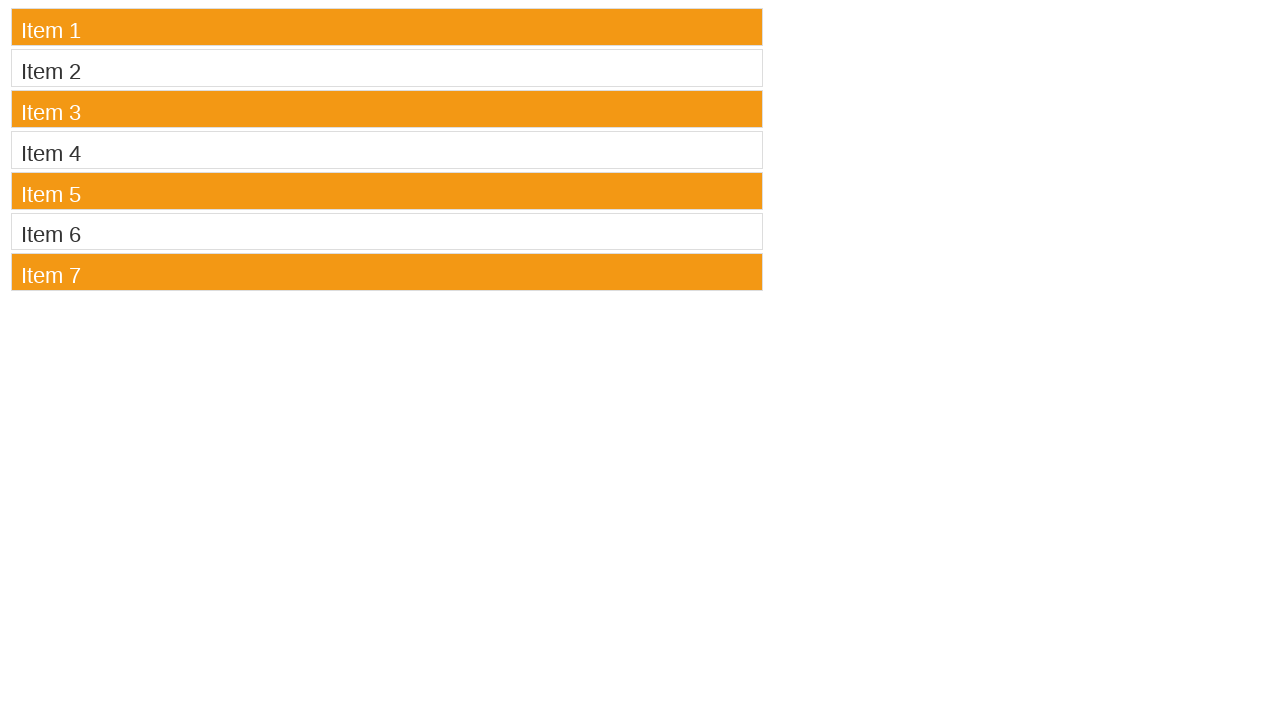

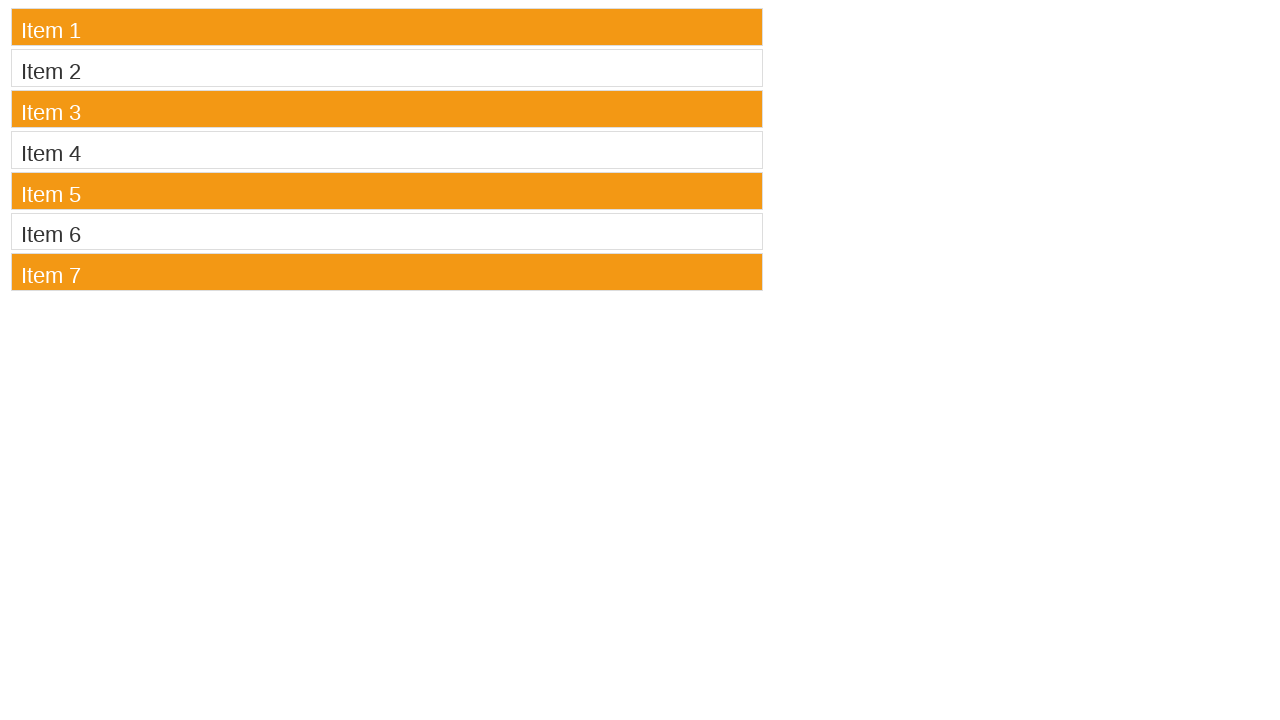